Tests drag and drop functionality on jQuery UI demo page by dragging an element and dropping it onto a target element

Starting URL: https://jqueryui.com/droppable/

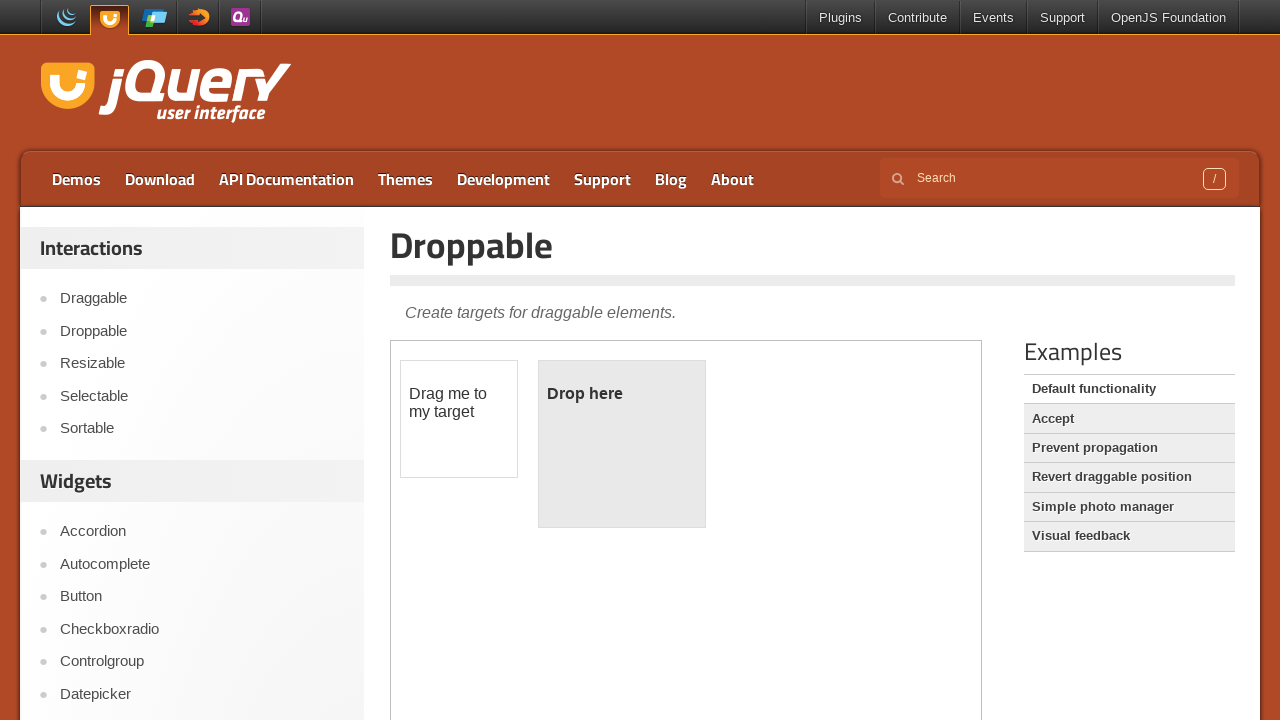

Located the iframe containing the drag and drop demo
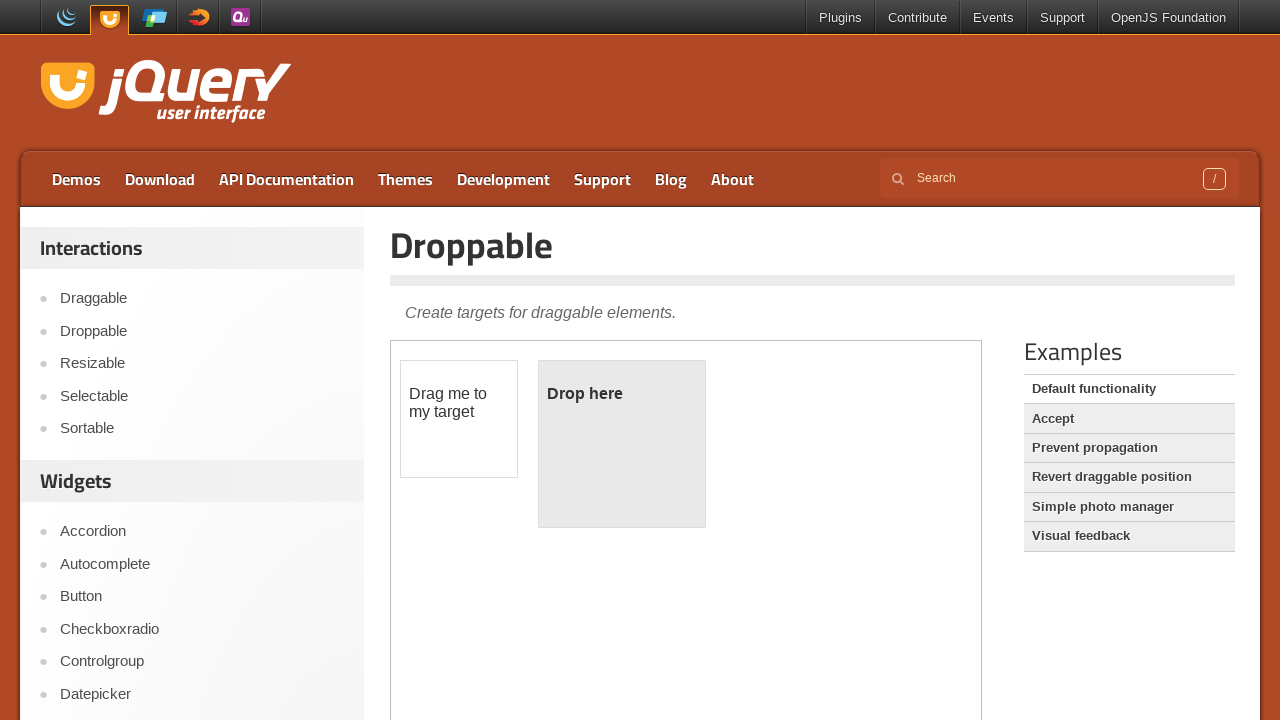

Located the draggable element within the iframe
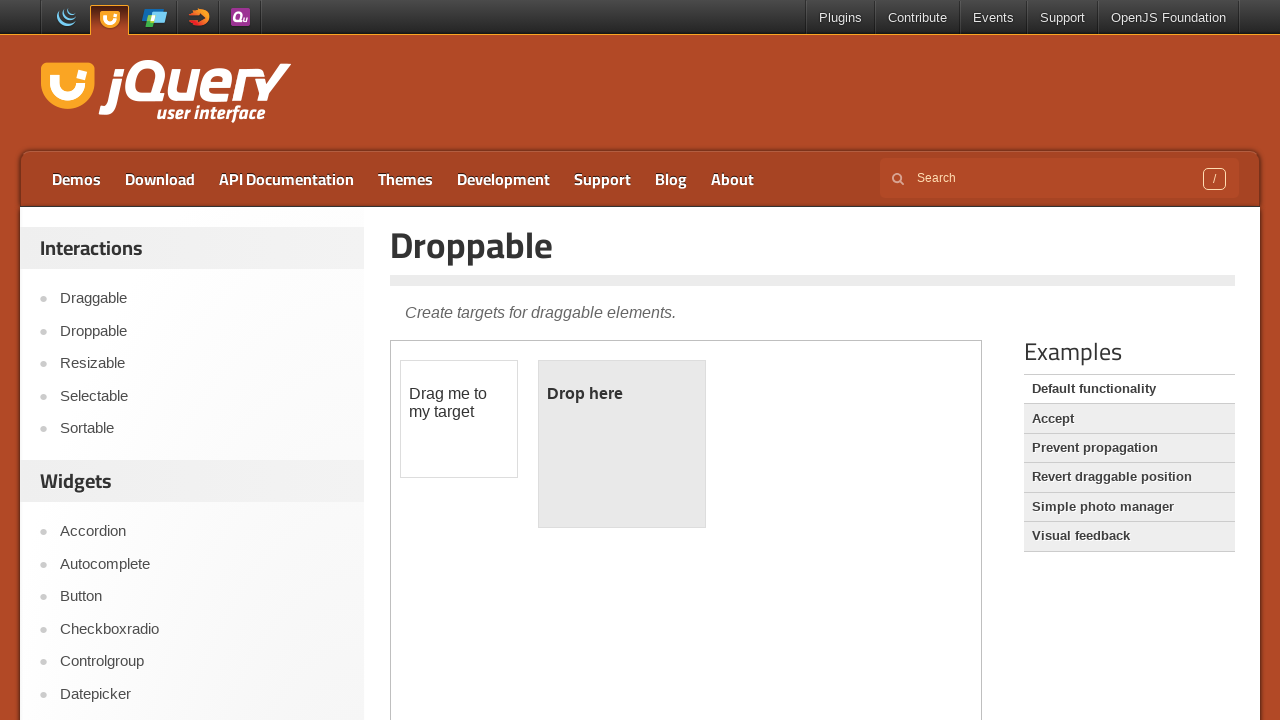

Located the droppable target element within the iframe
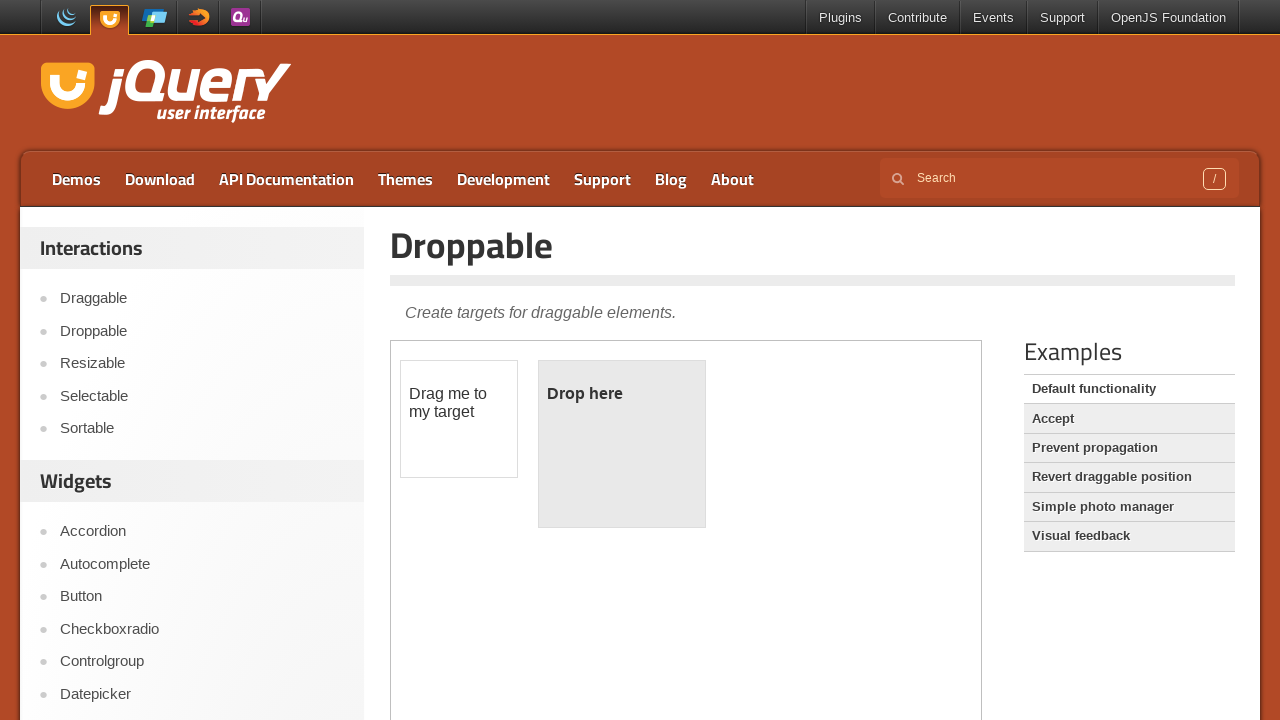

Dragged the draggable element and dropped it onto the droppable target at (622, 444)
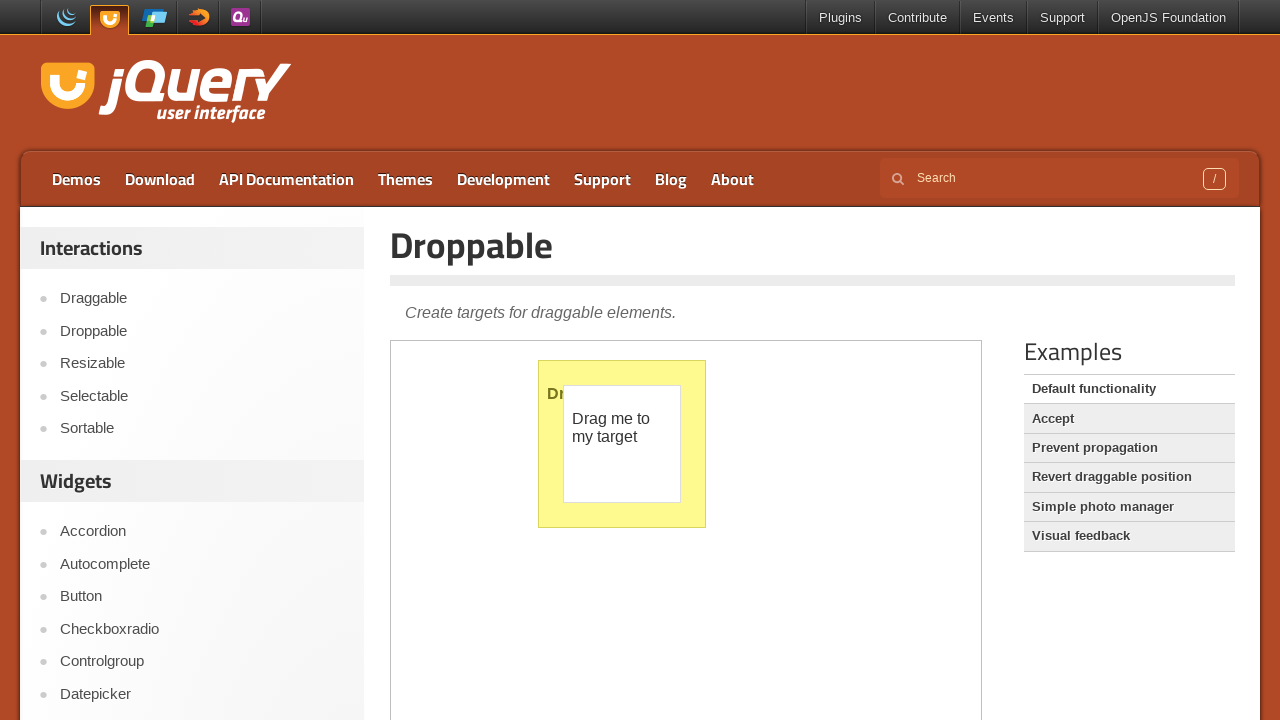

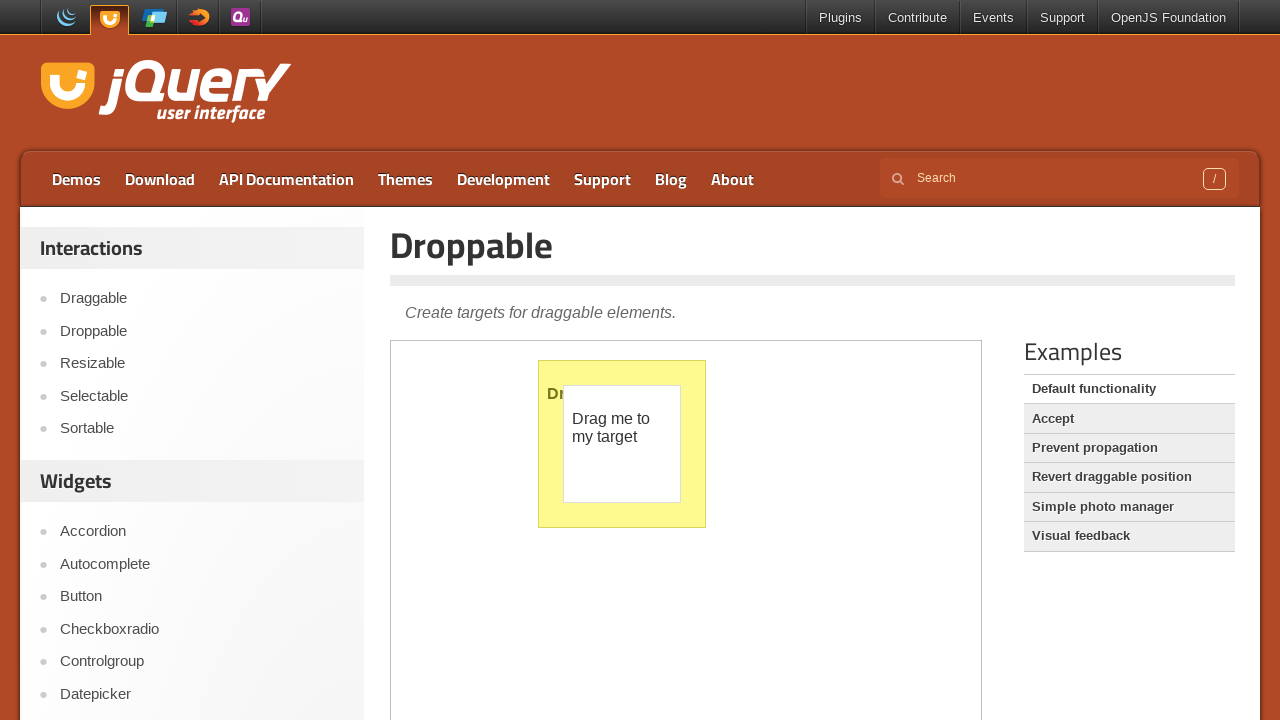